Tests dropdown functionality by navigating to the dropdown page and iterating through all available options in the dropdown menu

Starting URL: https://the-internet.herokuapp.com/

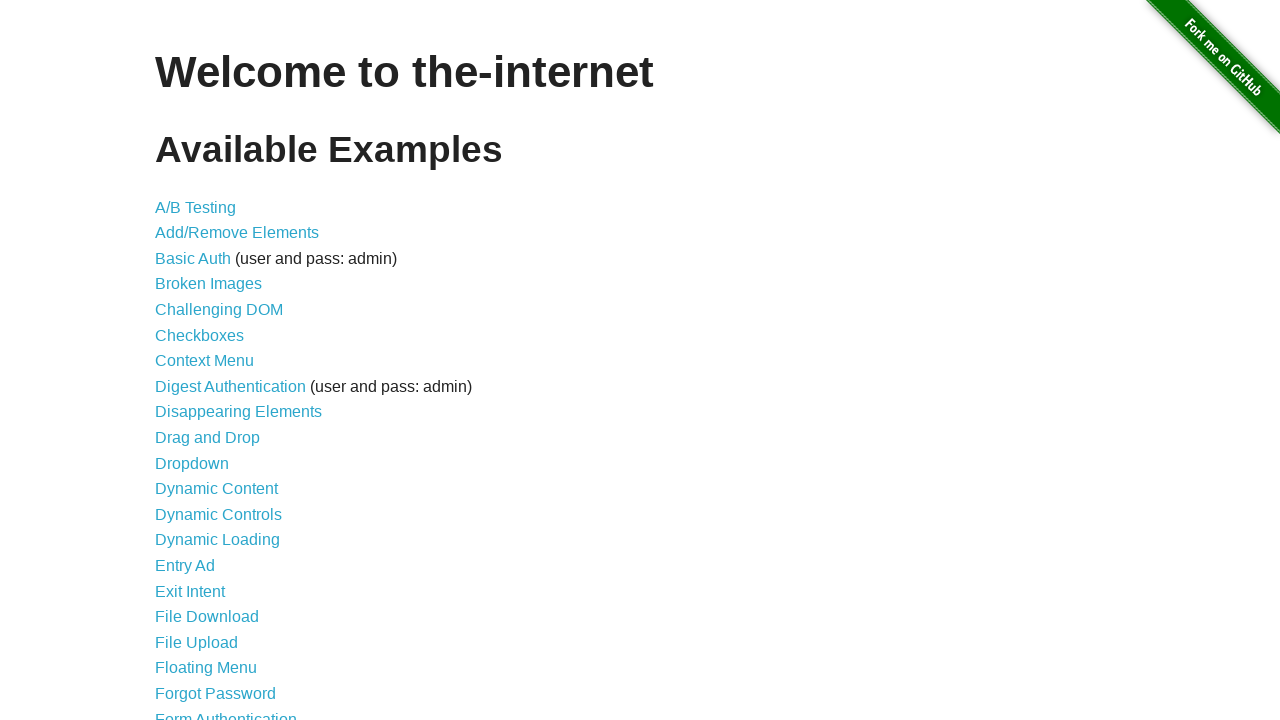

Clicked on Dropdown link to navigate to dropdown page at (192, 463) on xpath=//a[normalize-space(text())='Dropdown']
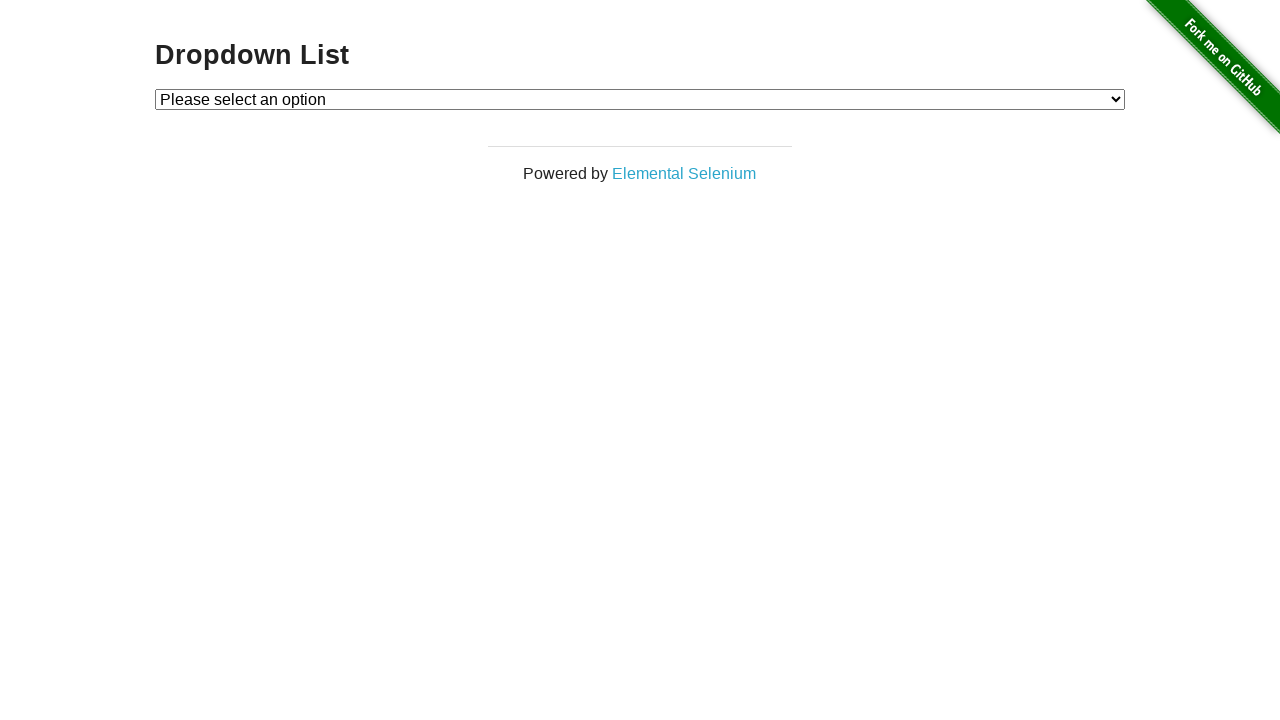

Clicked on dropdown menu to open it at (640, 99) on #dropdown
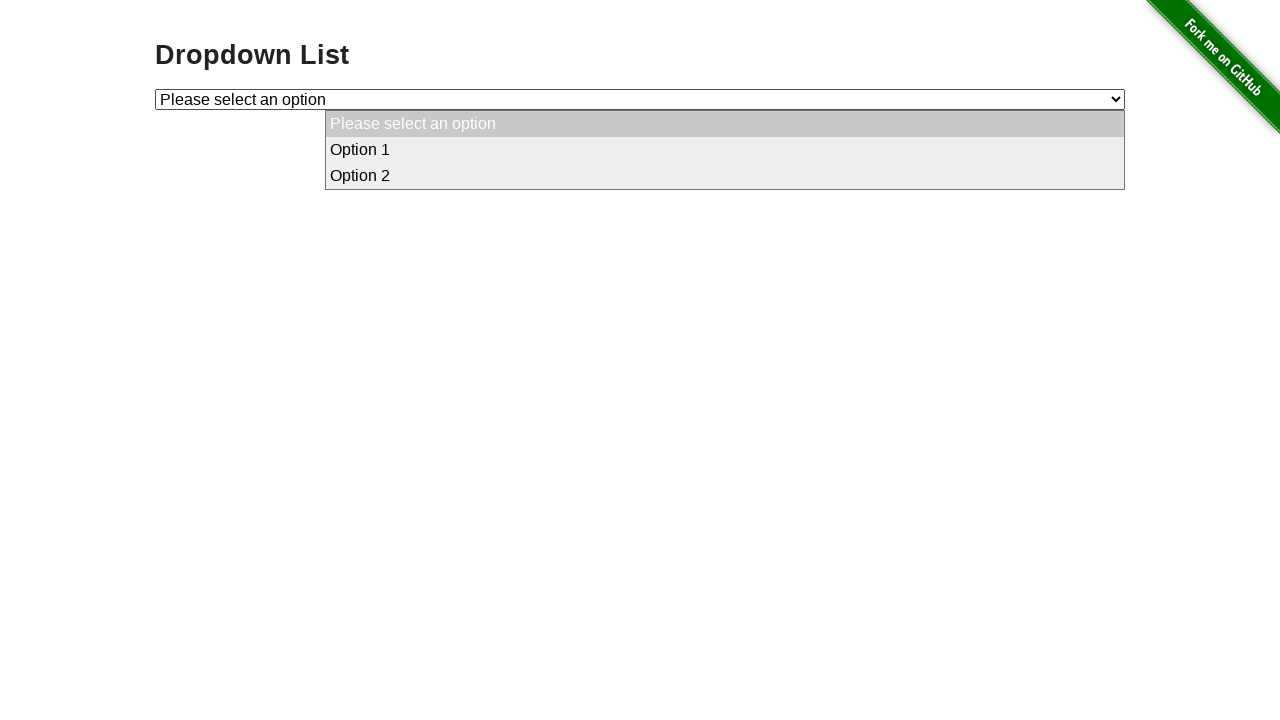

Retrieved all dropdown options
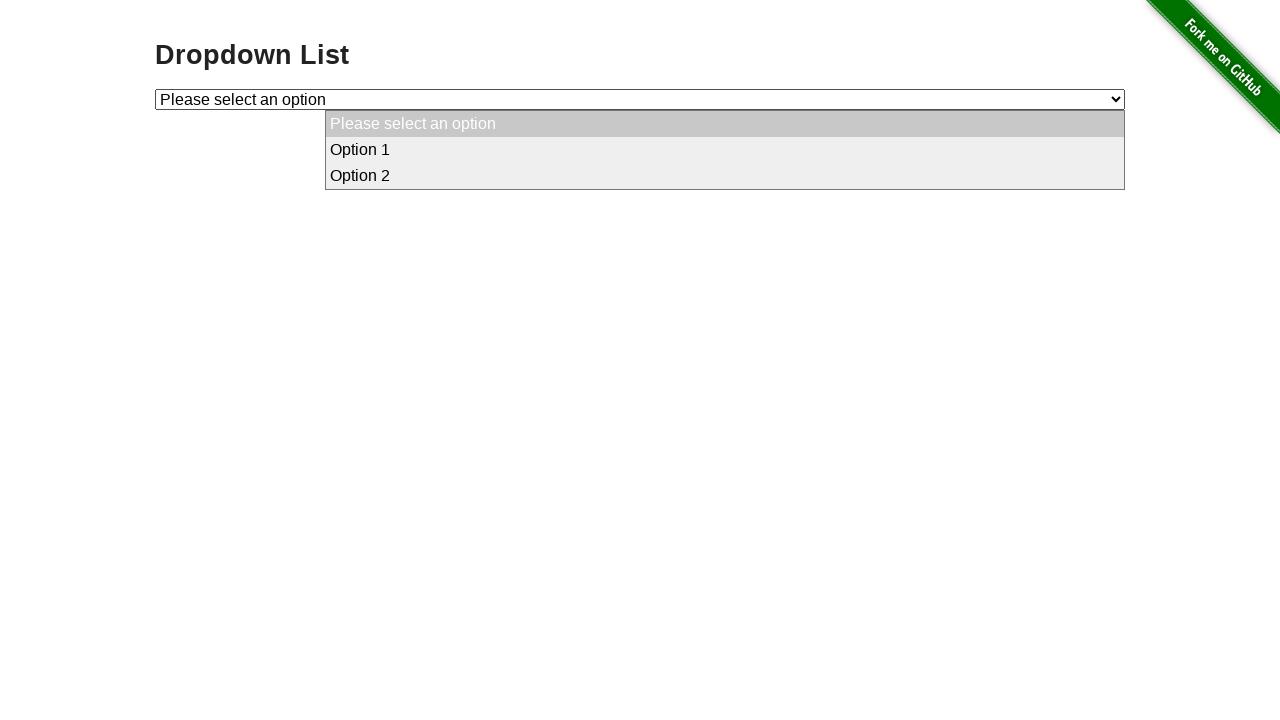

Selected dropdown option: Option 1 on #dropdown
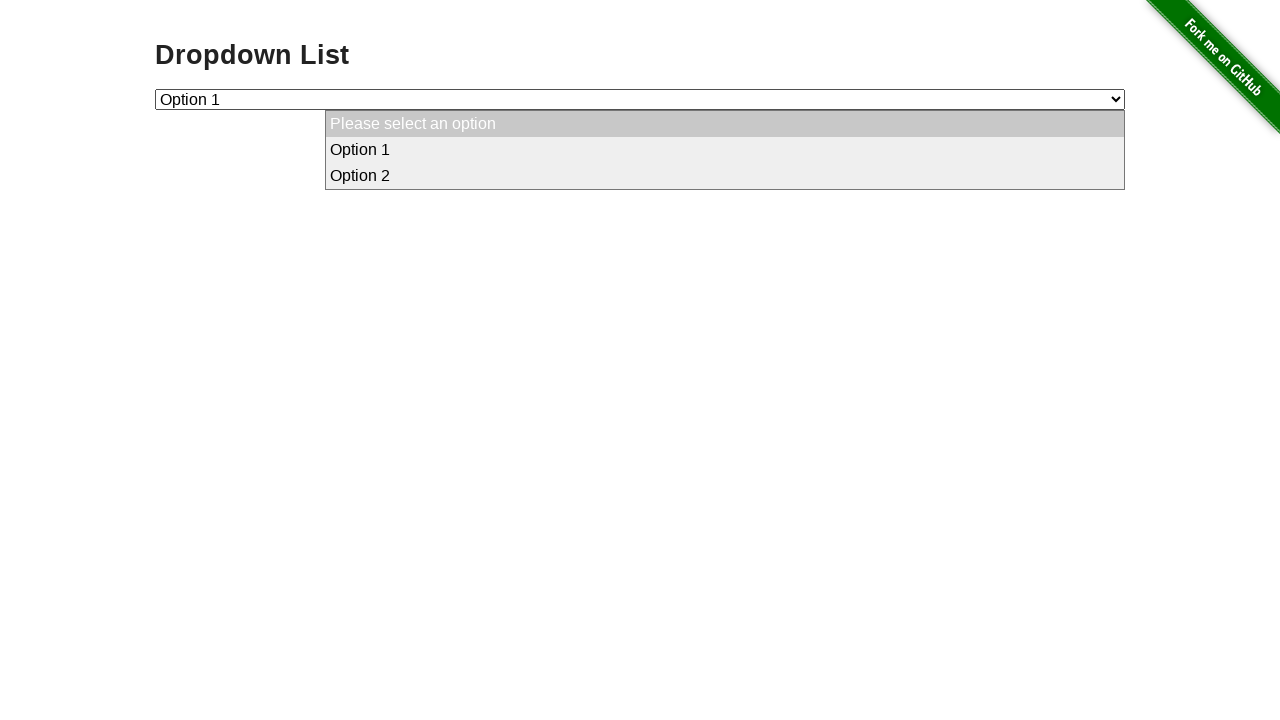

Selected dropdown option: Option 2 on #dropdown
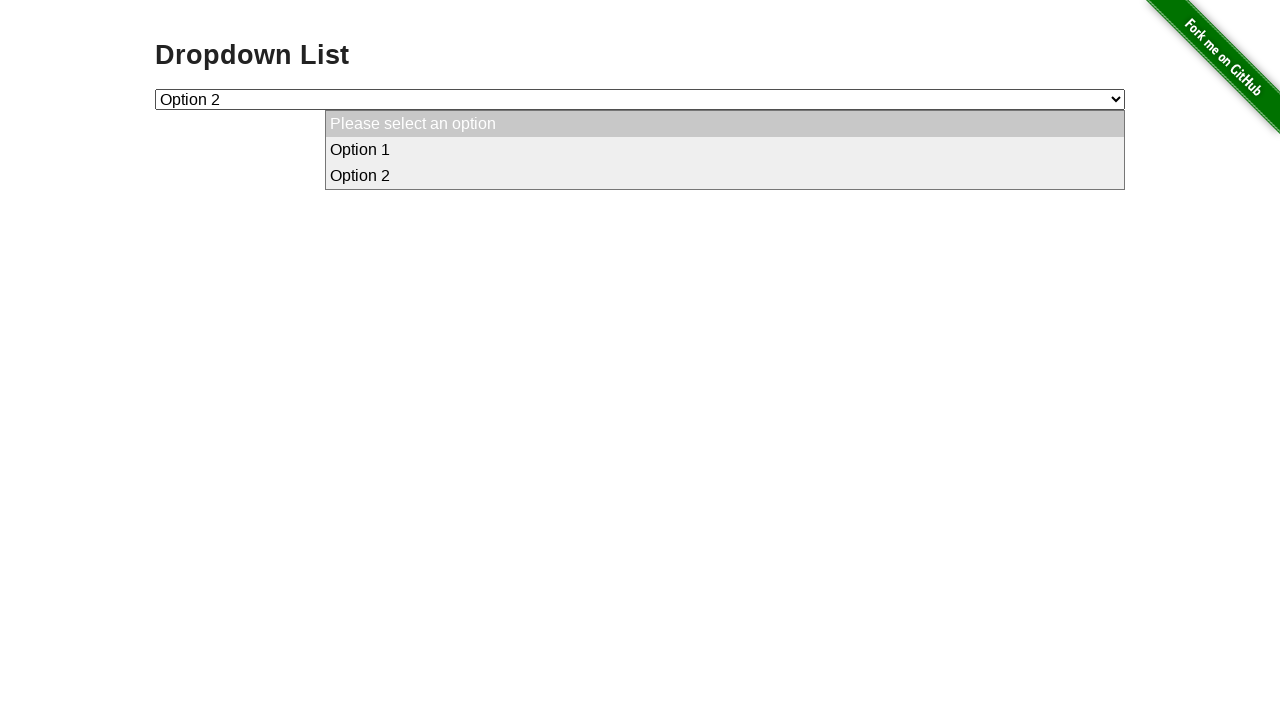

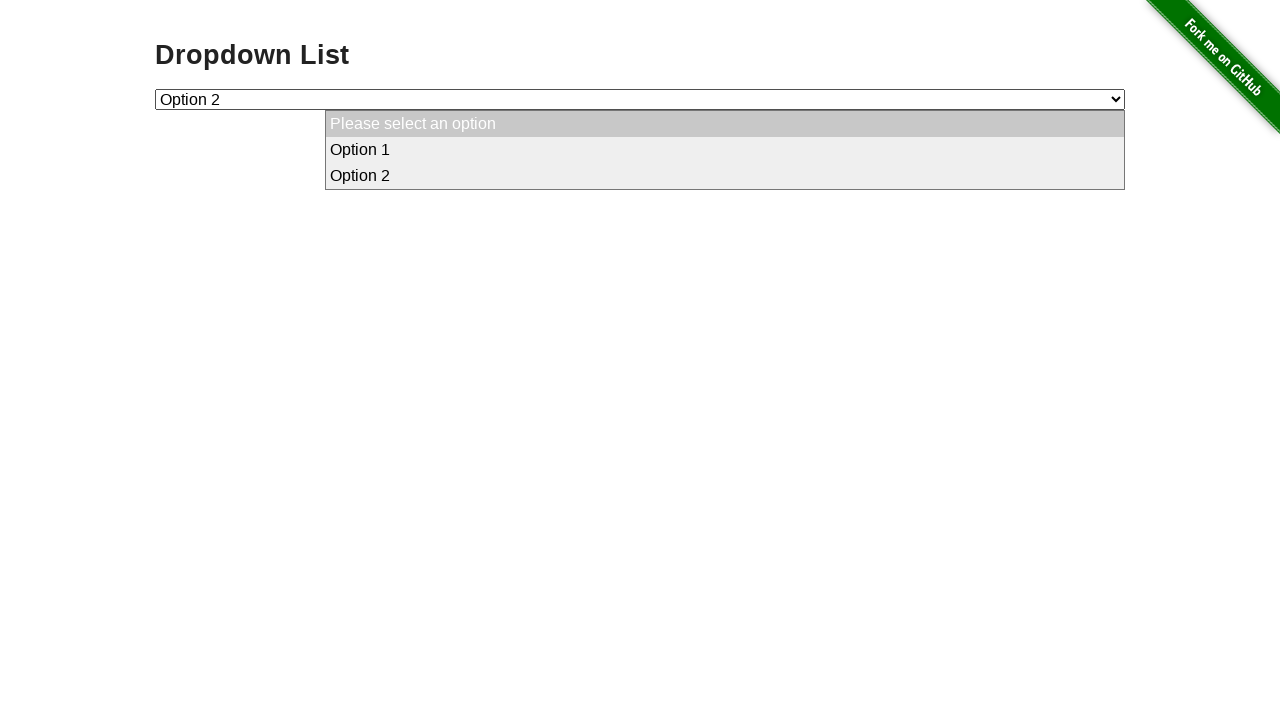